Tests finding multiple elements with the same class name on Bilibili homepage

Starting URL: https://www.bilibili.com

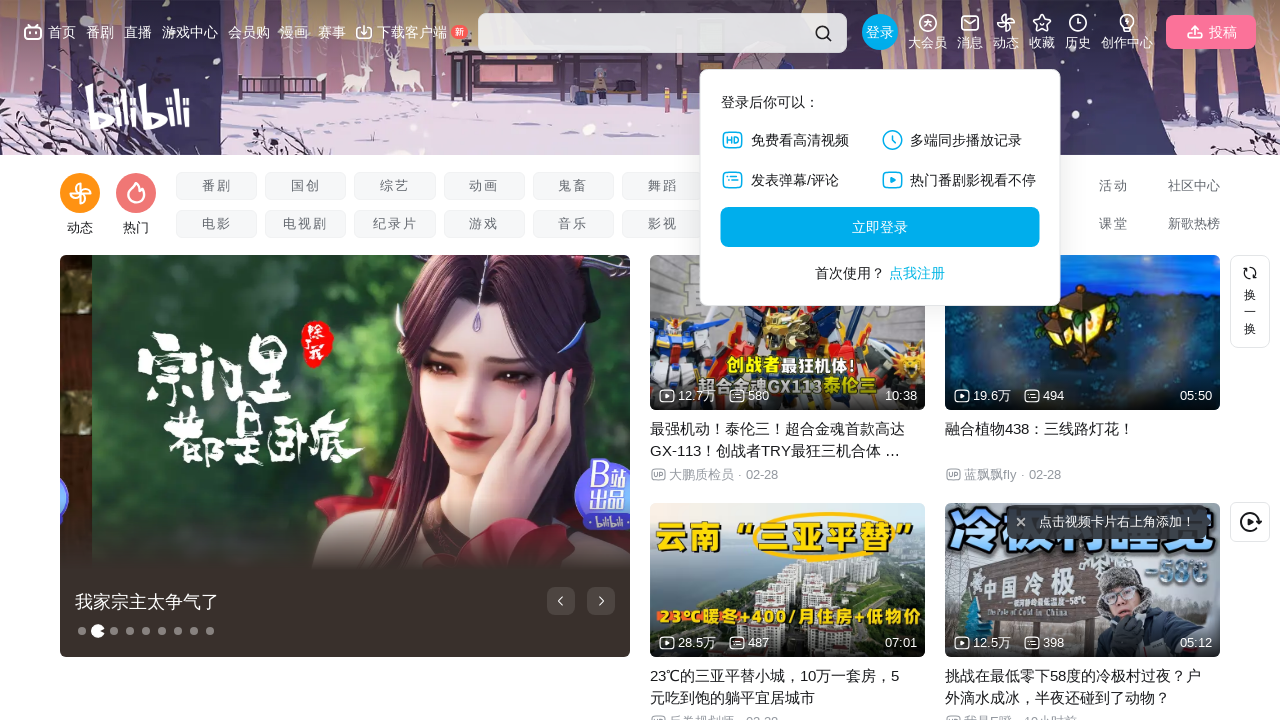

Waited for channel links with class 'channel-link' to be present on Bilibili homepage
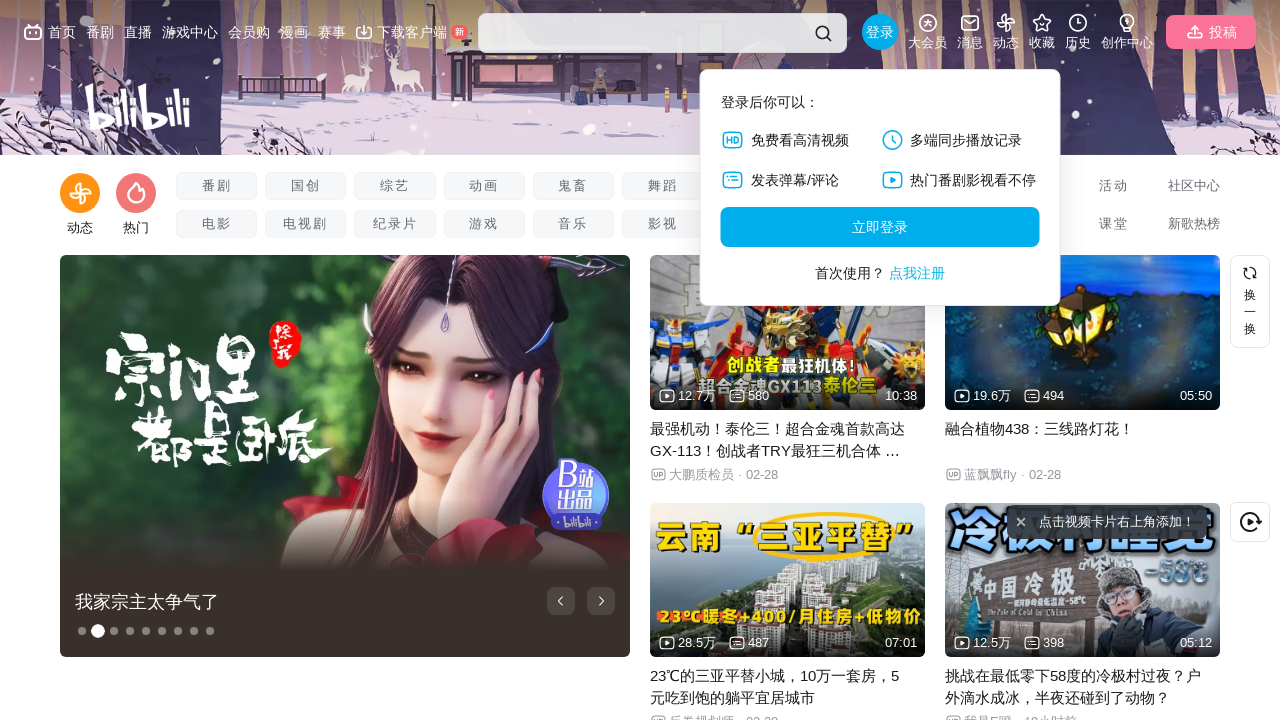

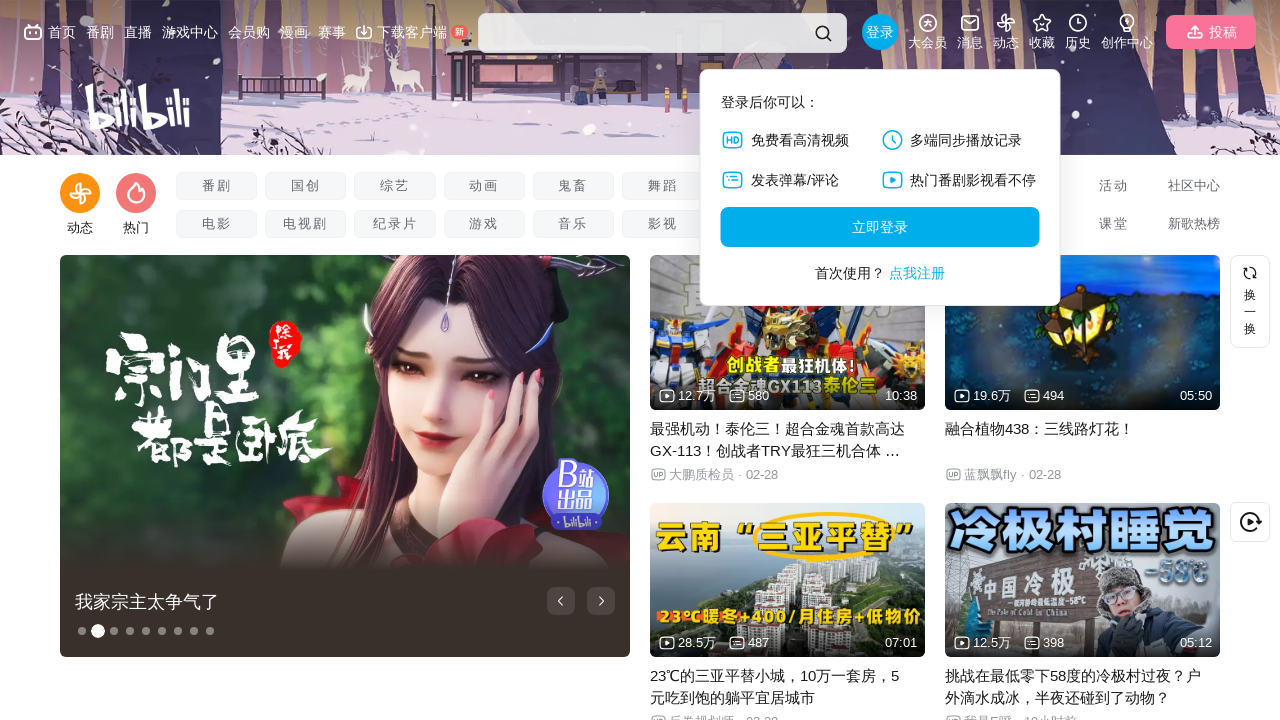